Tests checkbox interactions by checking the first checkbox and unchecking the last checkbox on the page

Starting URL: https://the-internet.herokuapp.com/checkboxes

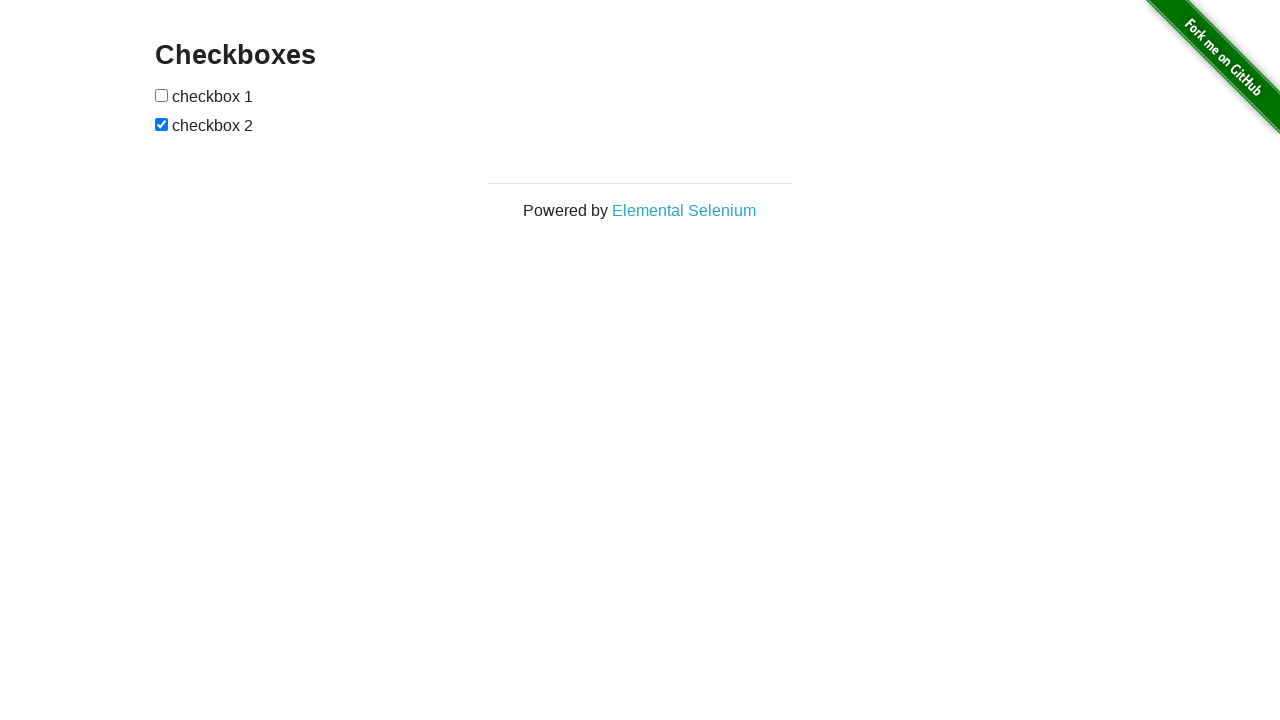

Checked the first checkbox on the page at (162, 95) on internal:role=checkbox >> nth=0
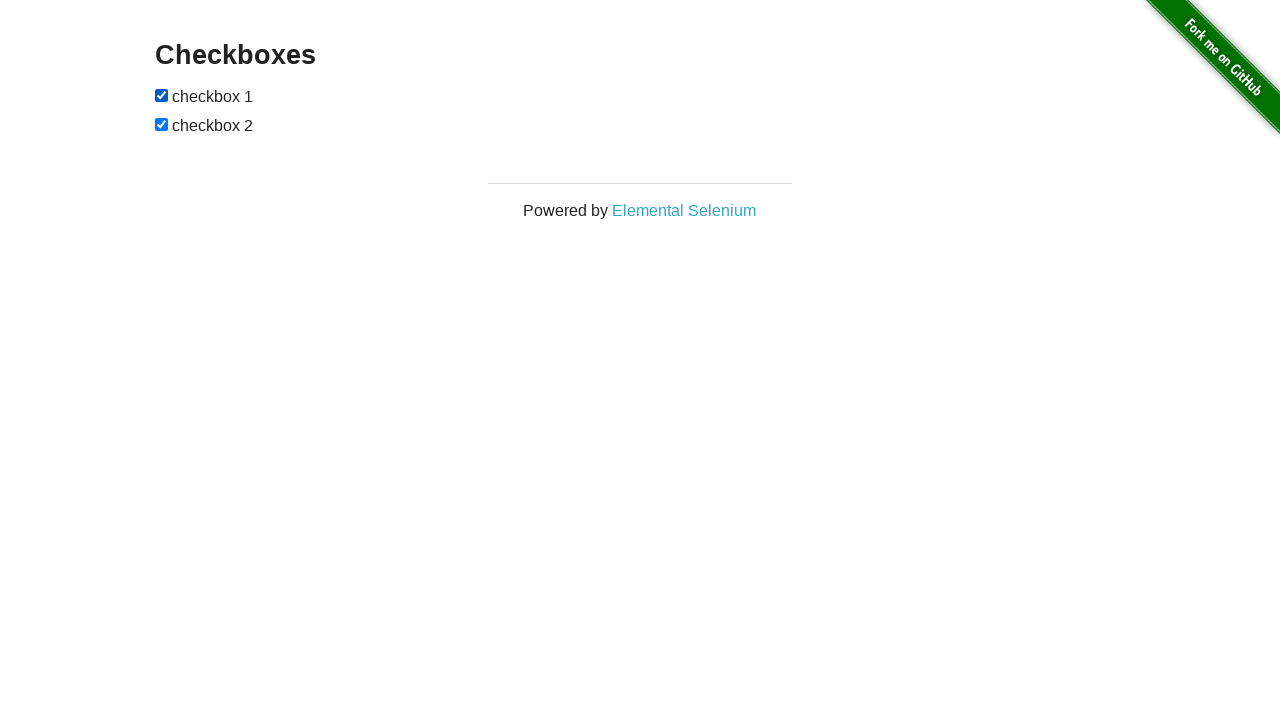

Unchecked the last checkbox on the page at (162, 124) on internal:role=checkbox >> nth=-1
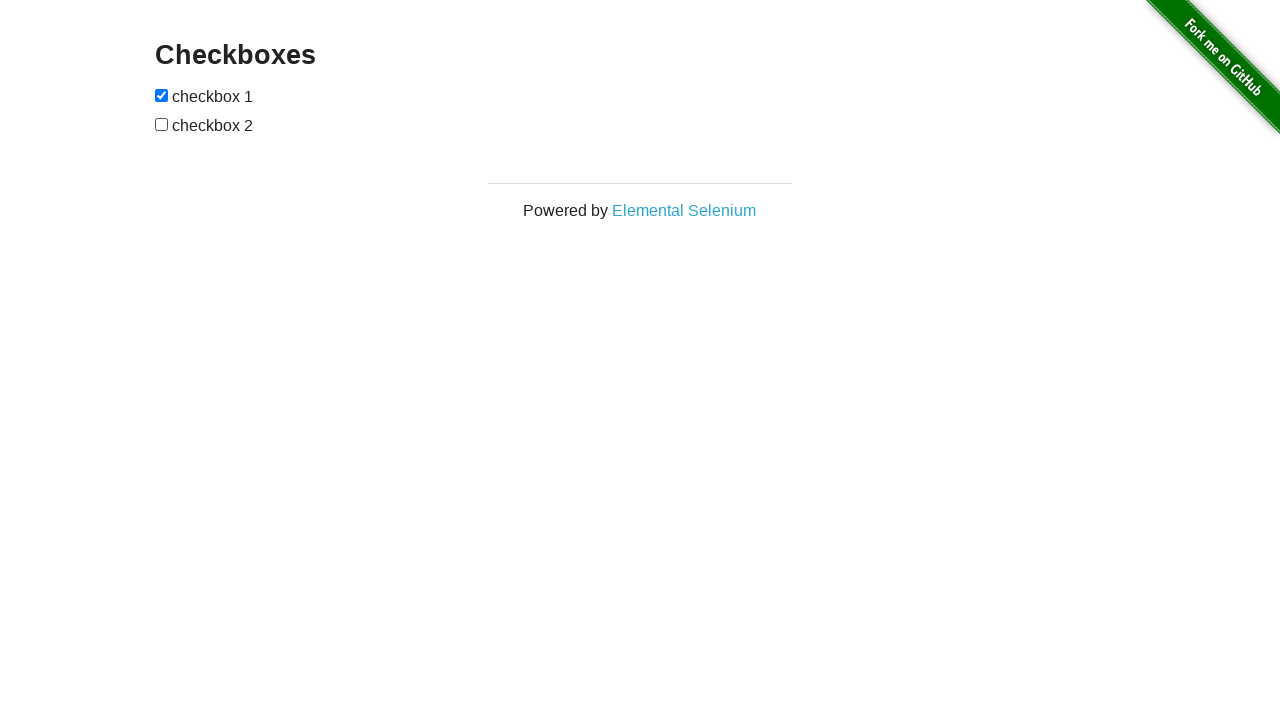

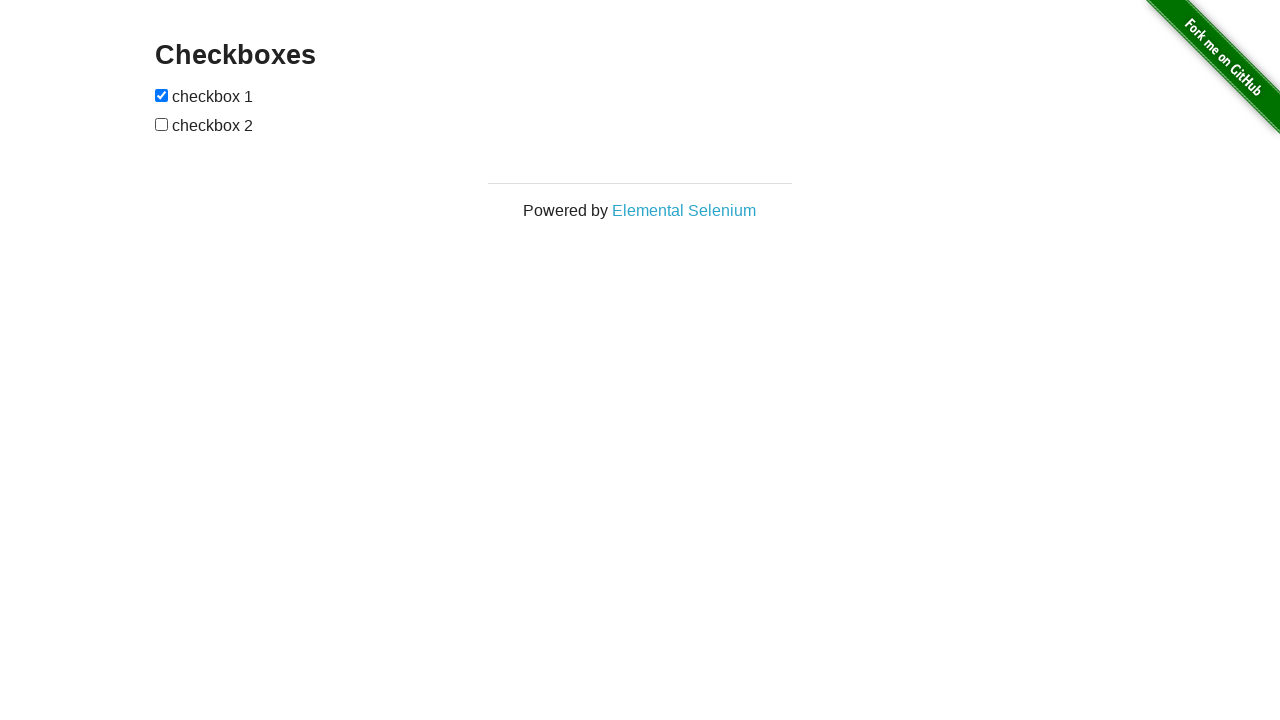